Tests new browser tab/window functionality by clicking a link that opens a new tab, switching to the new tab to verify its content, and switching back to the original window to verify navigation between tabs works correctly.

Starting URL: https://the-internet.herokuapp.com/windows

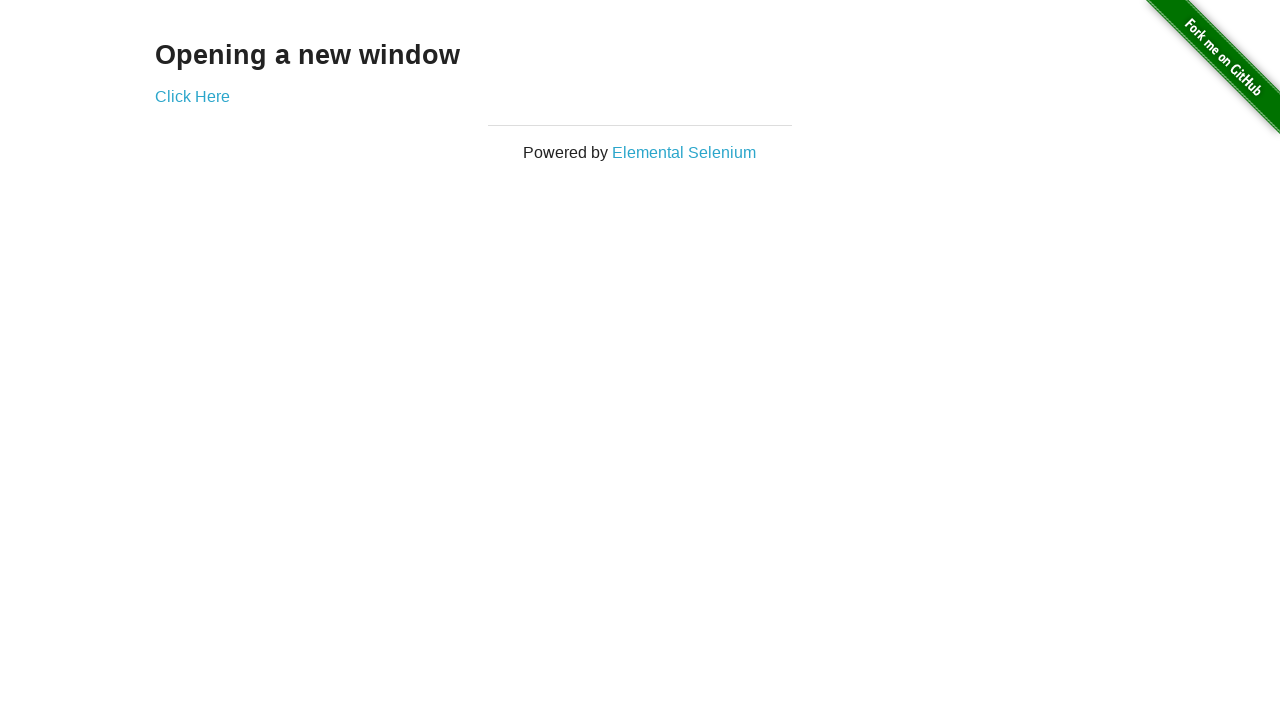

Retrieved heading text from first window
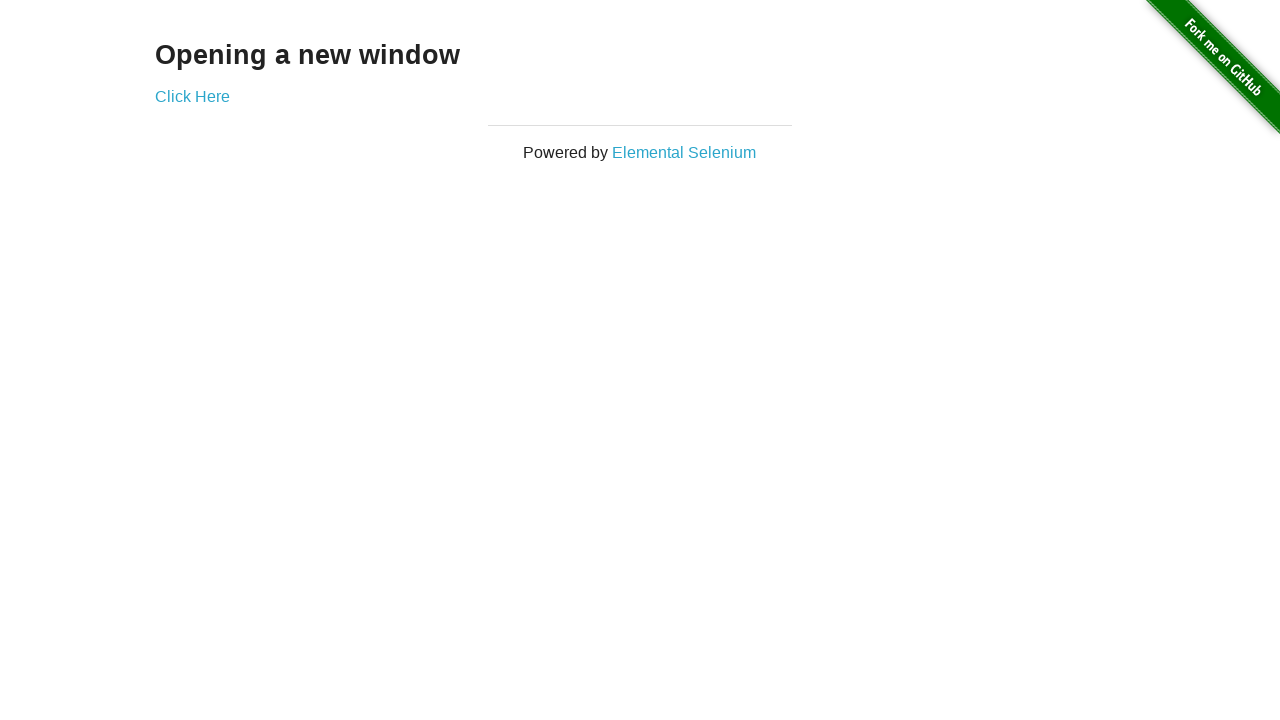

Verified first window displays 'Opening a new window'
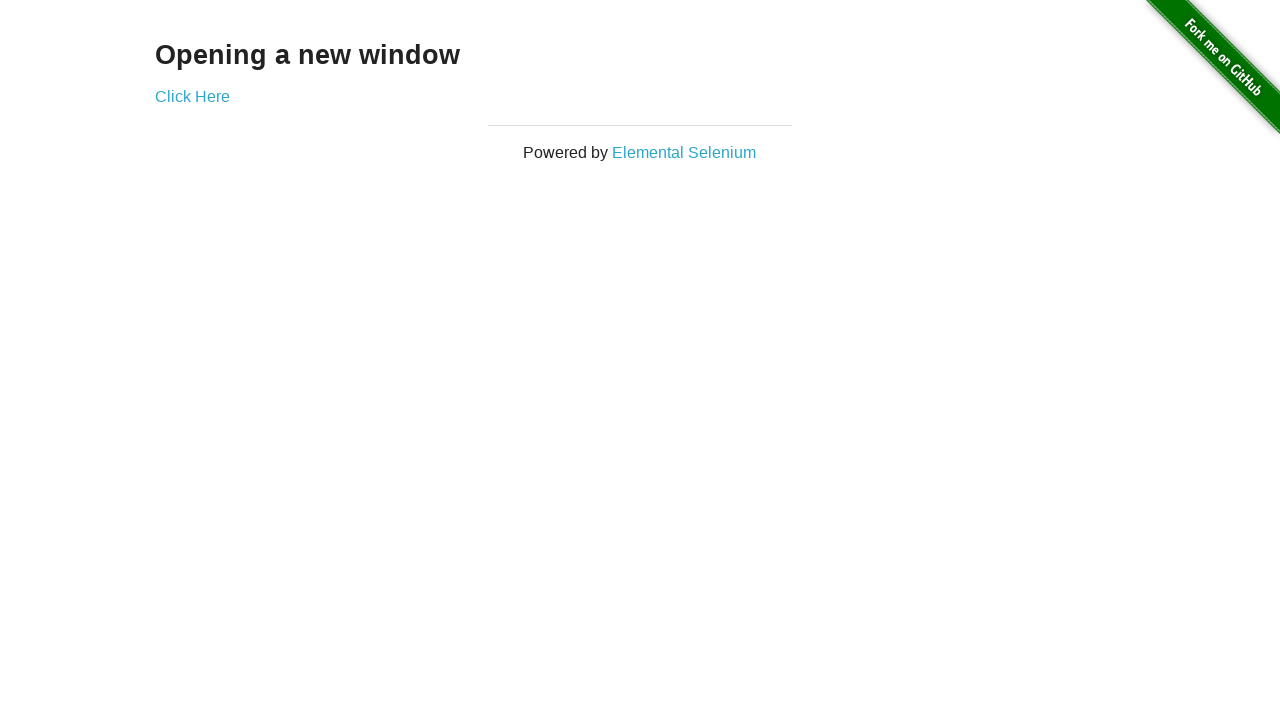

Verified first page title is 'The Internet'
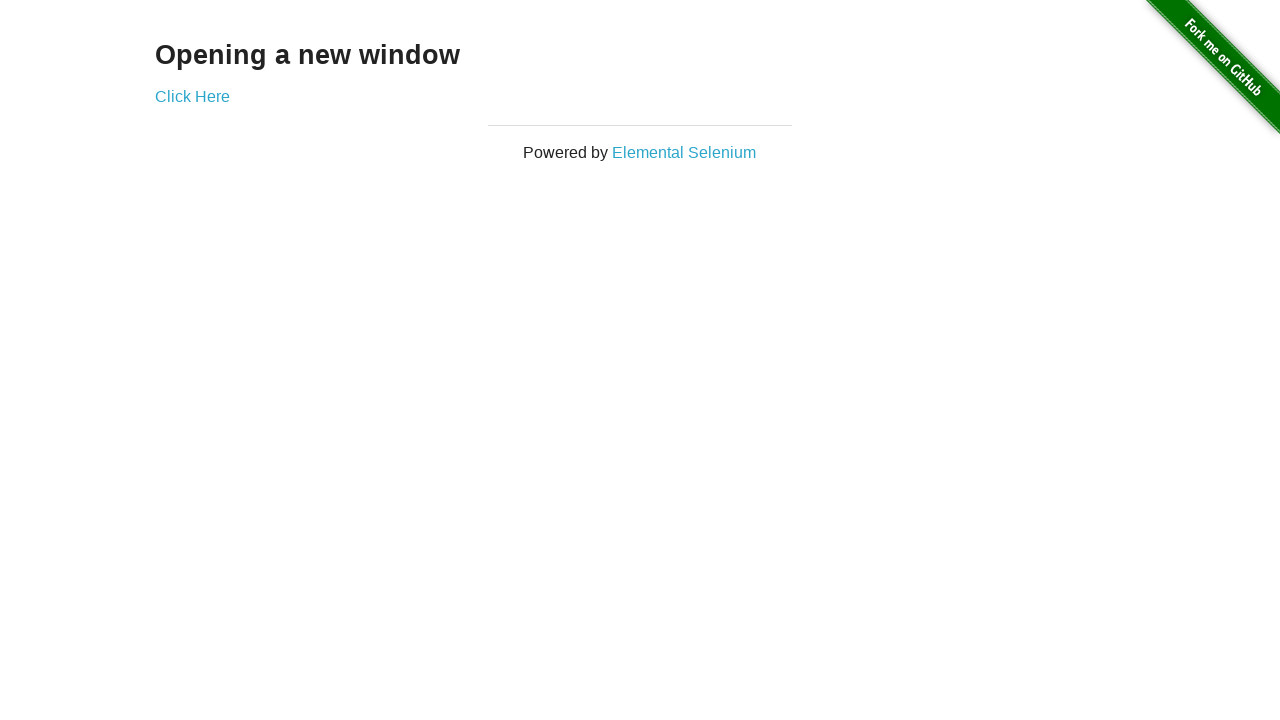

Clicked 'Click Here' link to open new tab at (192, 96) on text=Click Here
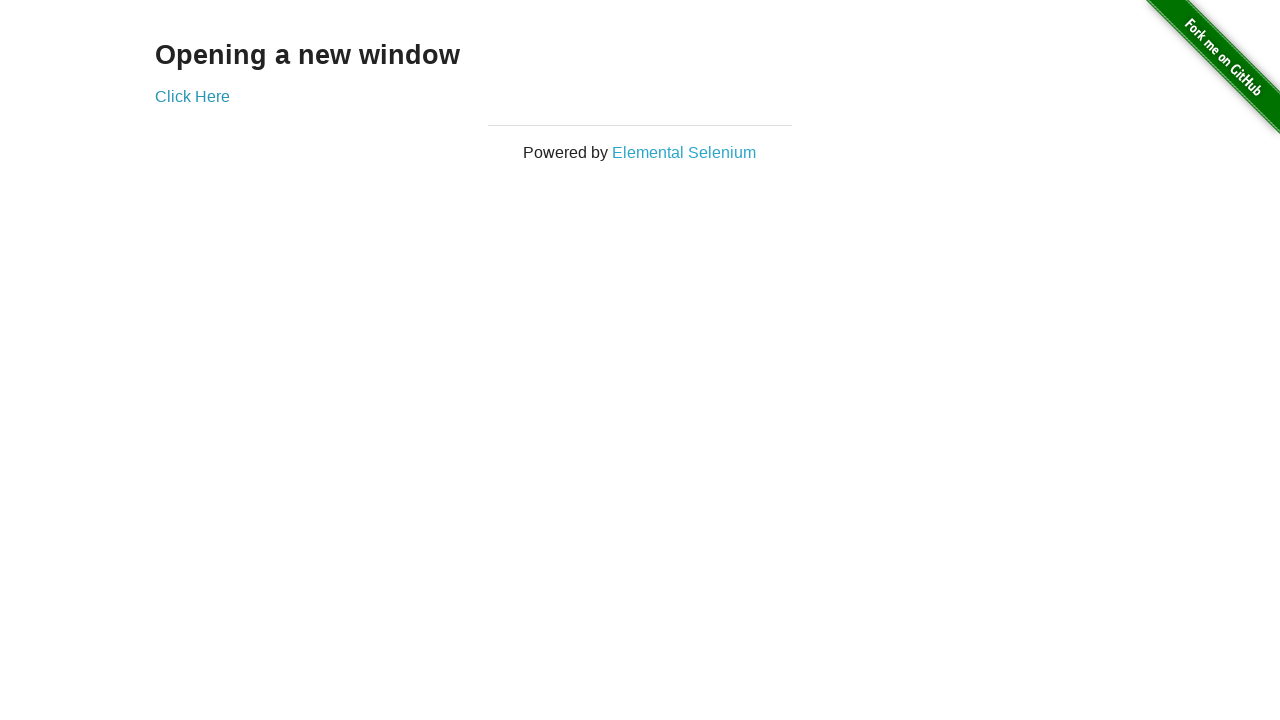

Captured new page/tab object
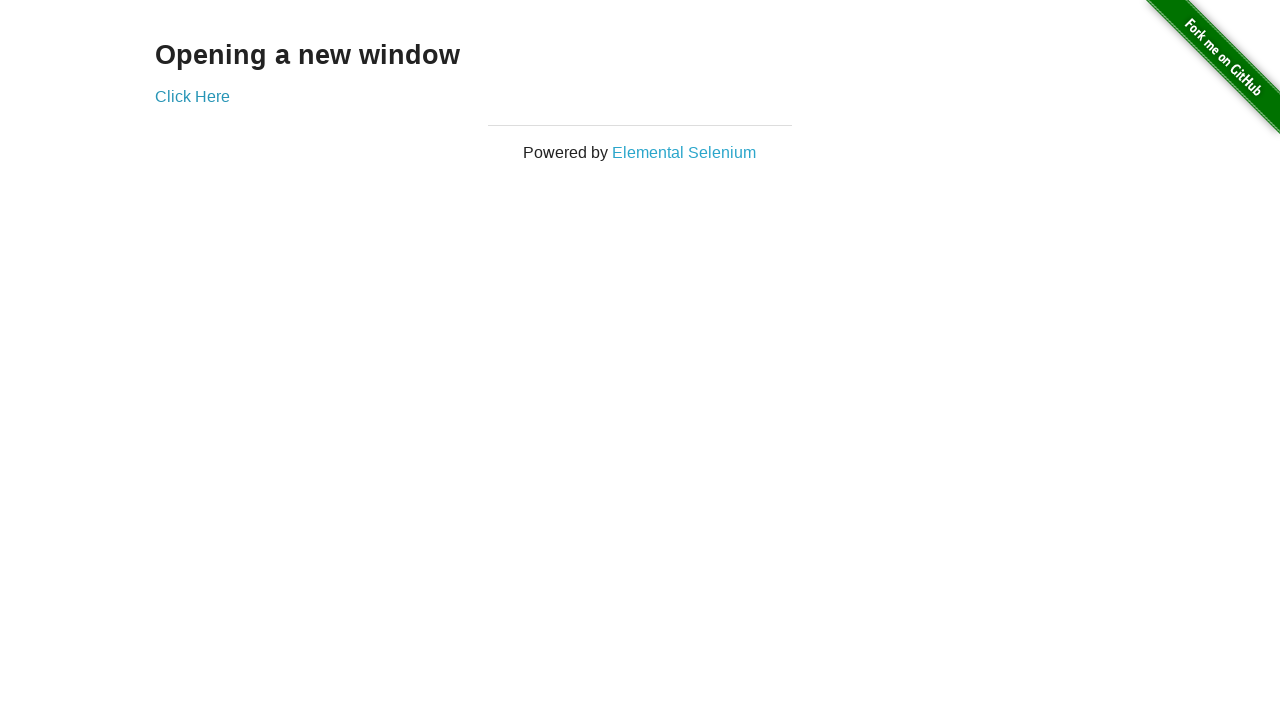

Waited for new page to fully load
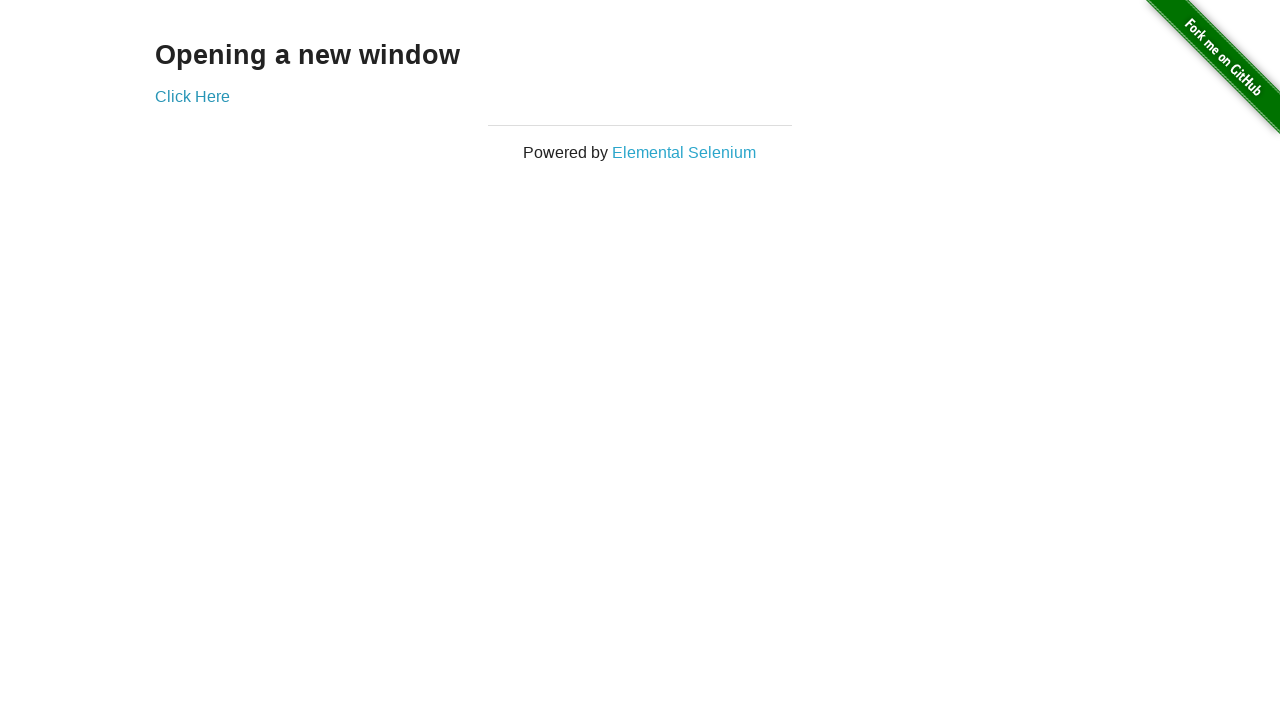

Verified new page title is 'New Window'
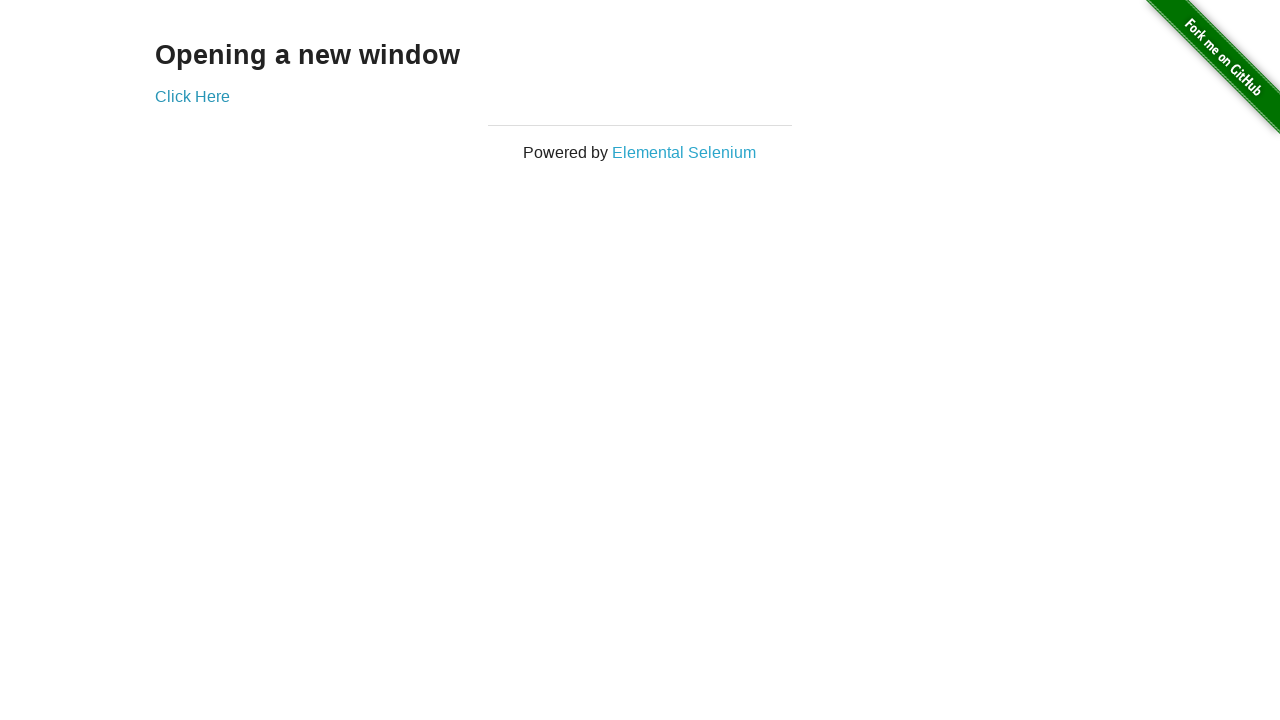

Retrieved heading text from new window
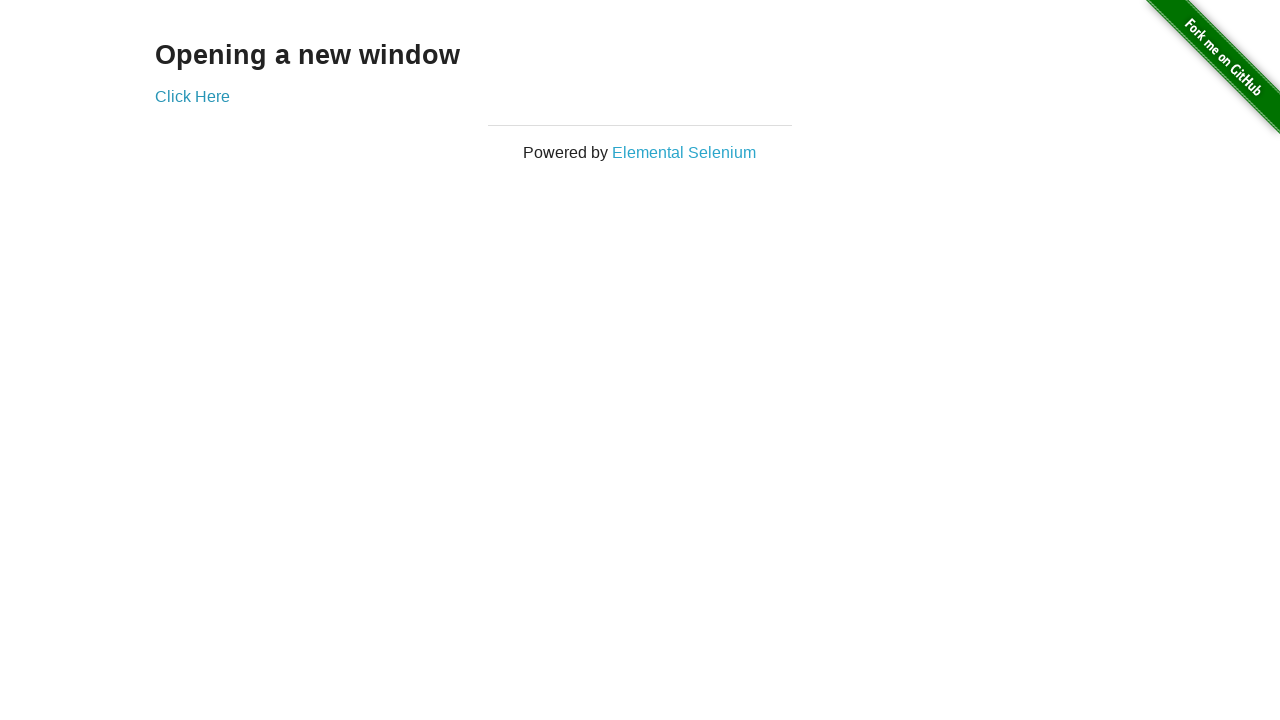

Verified new window displays 'New Window'
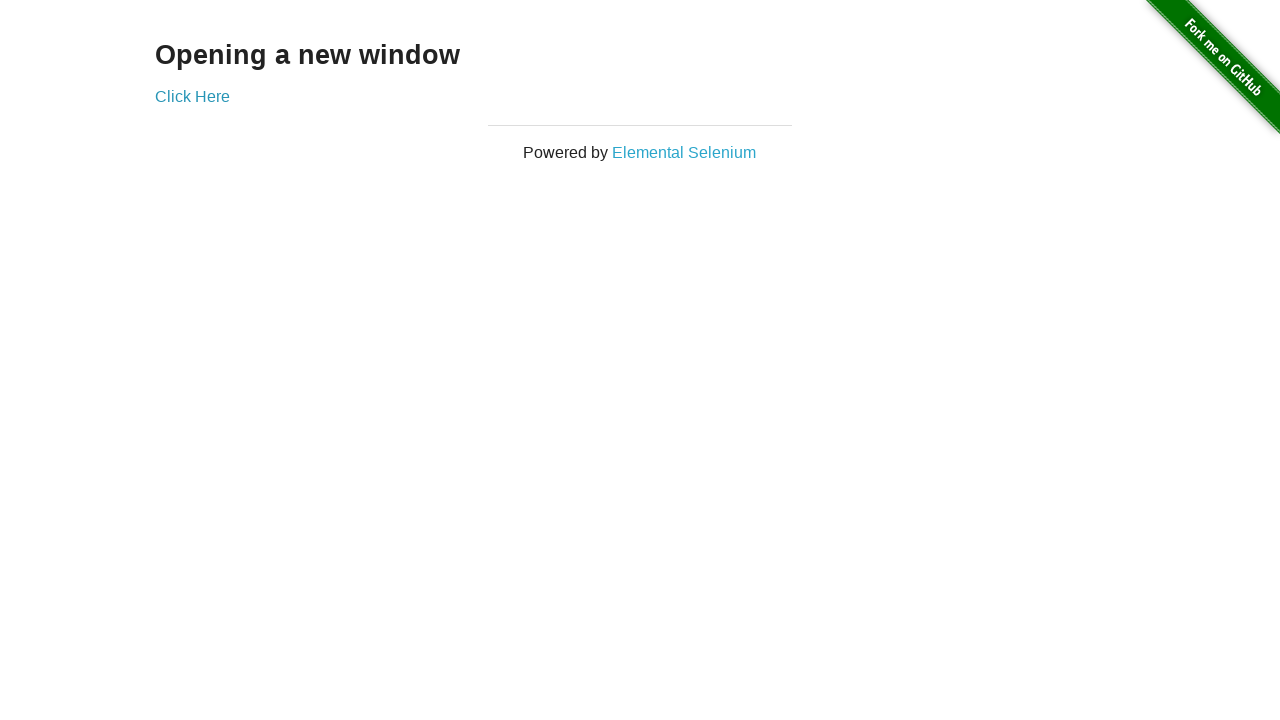

Switched back to original page
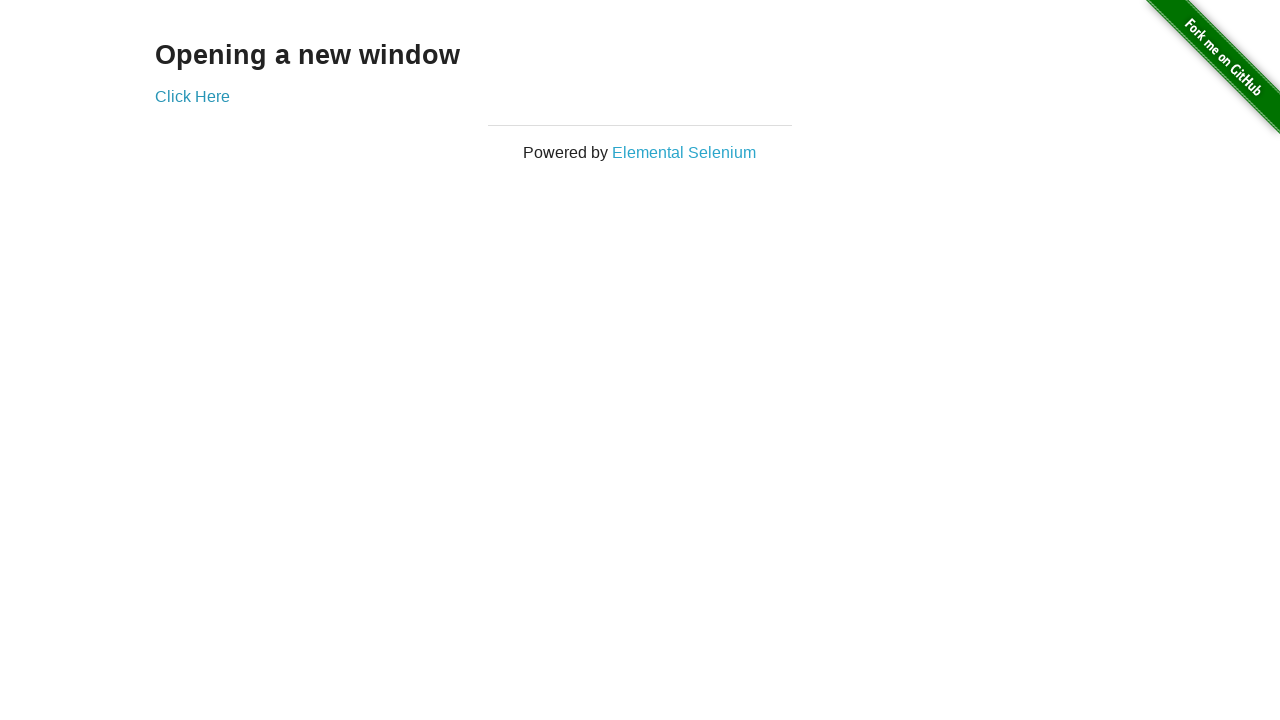

Verified original page title still contains 'The Internet'
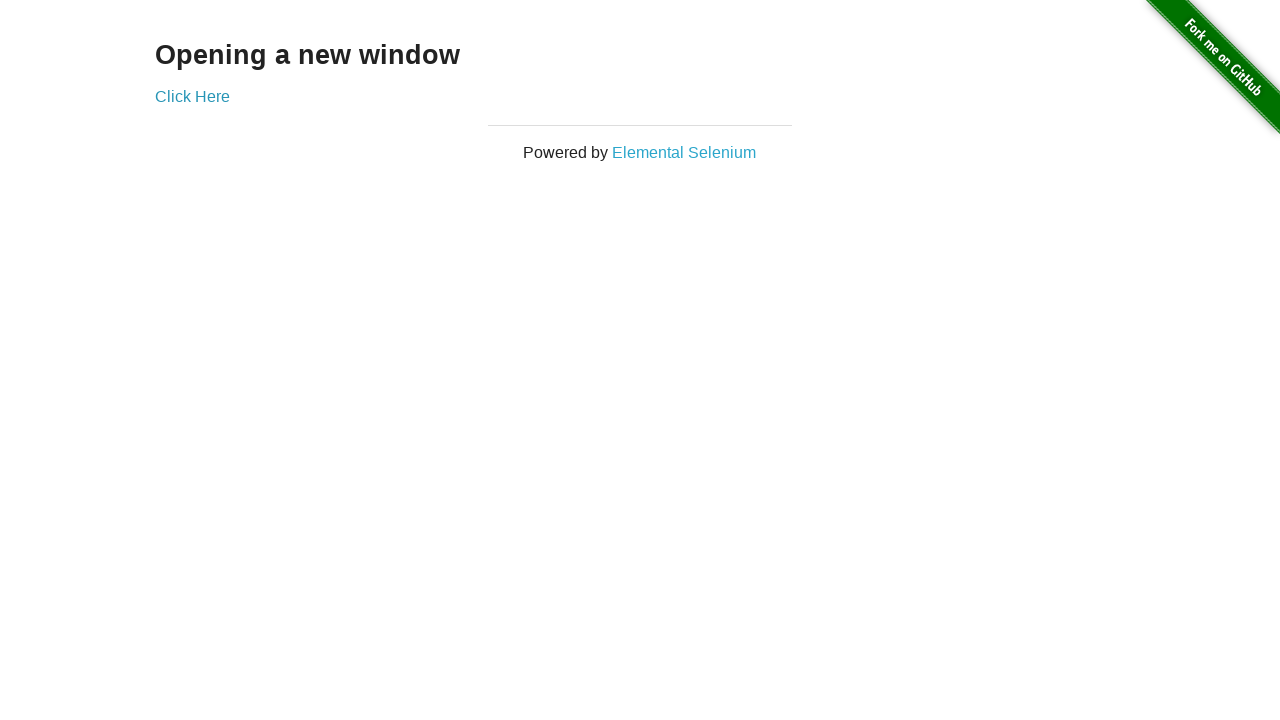

Switched to new page again
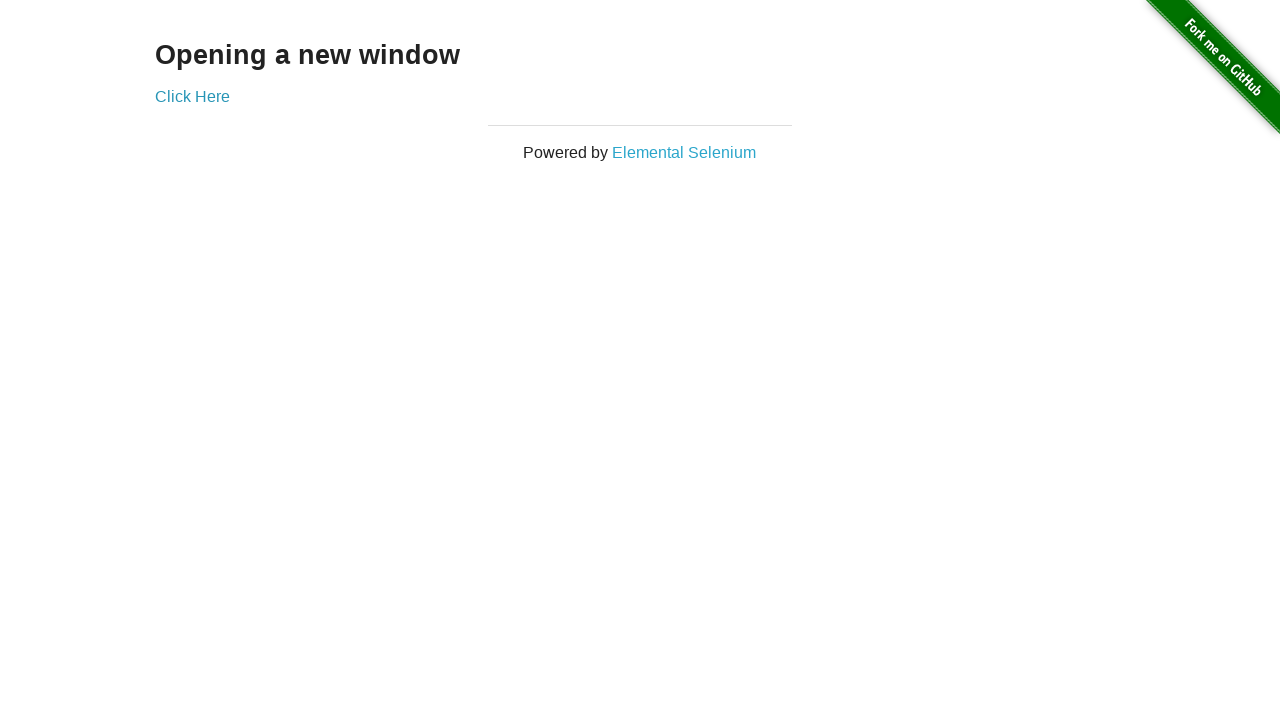

Switched back to original page again
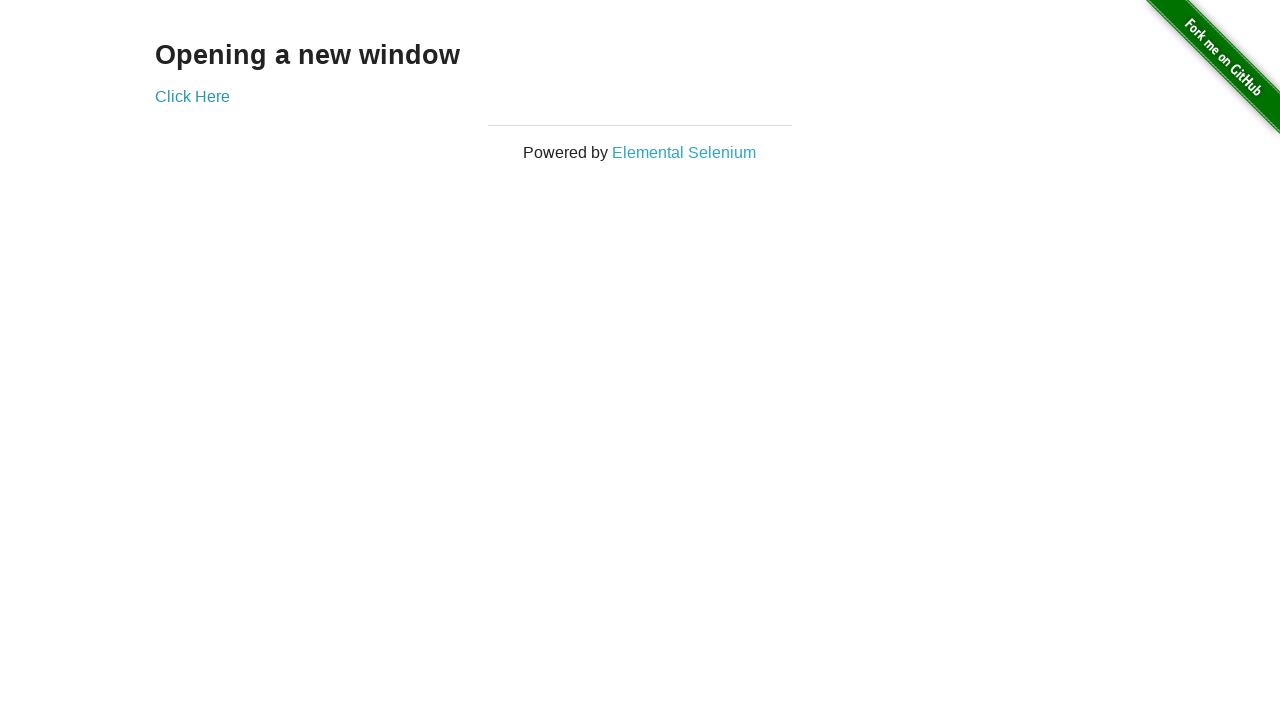

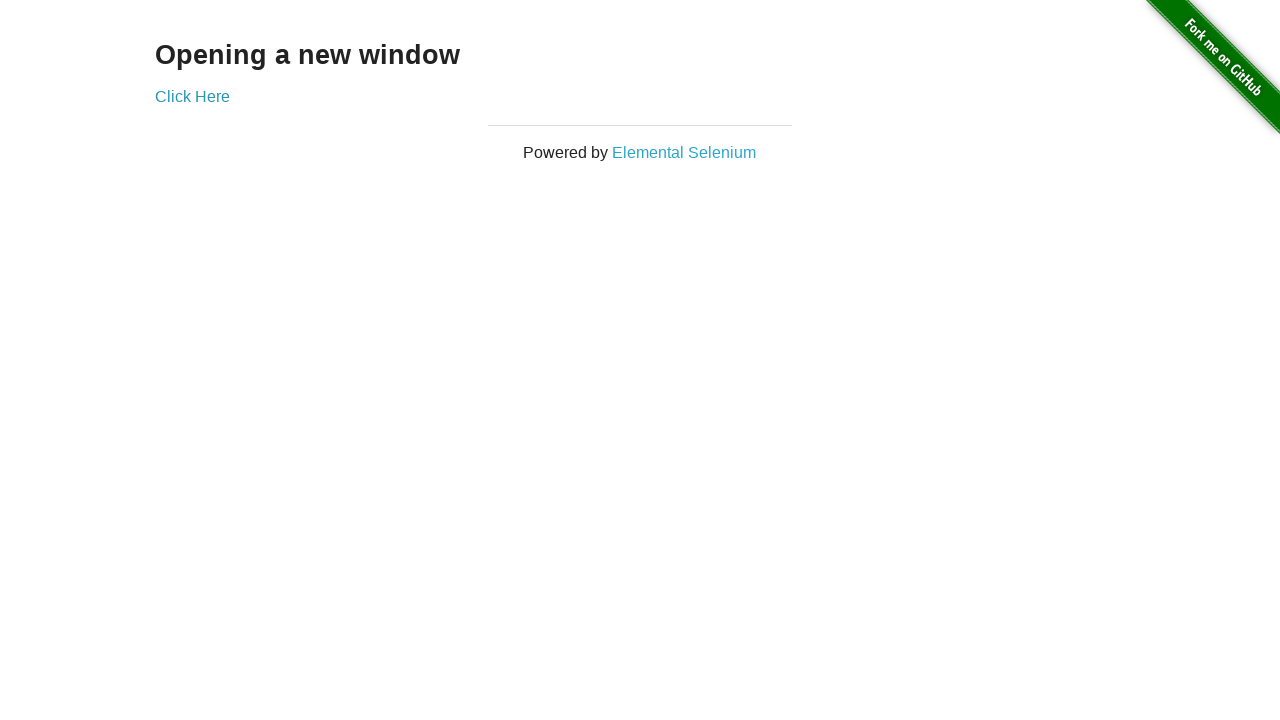